Tests alert handling functionality by clicking on the alert with textbox option, entering text into the prompt alert, and accepting it

Starting URL: http://demo.automationtesting.in/Alerts.html

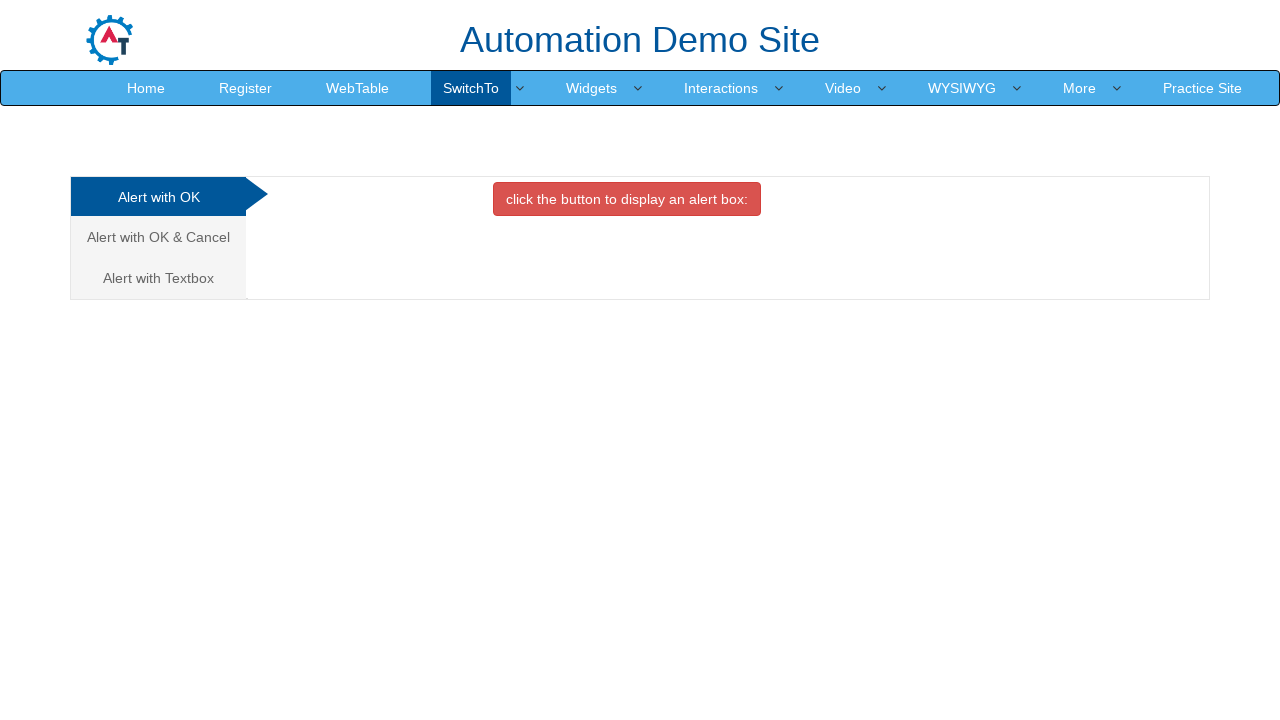

Clicked on 'Alert with Textbox' tab at (158, 278) on xpath=//a[text()='Alert with Textbox ']
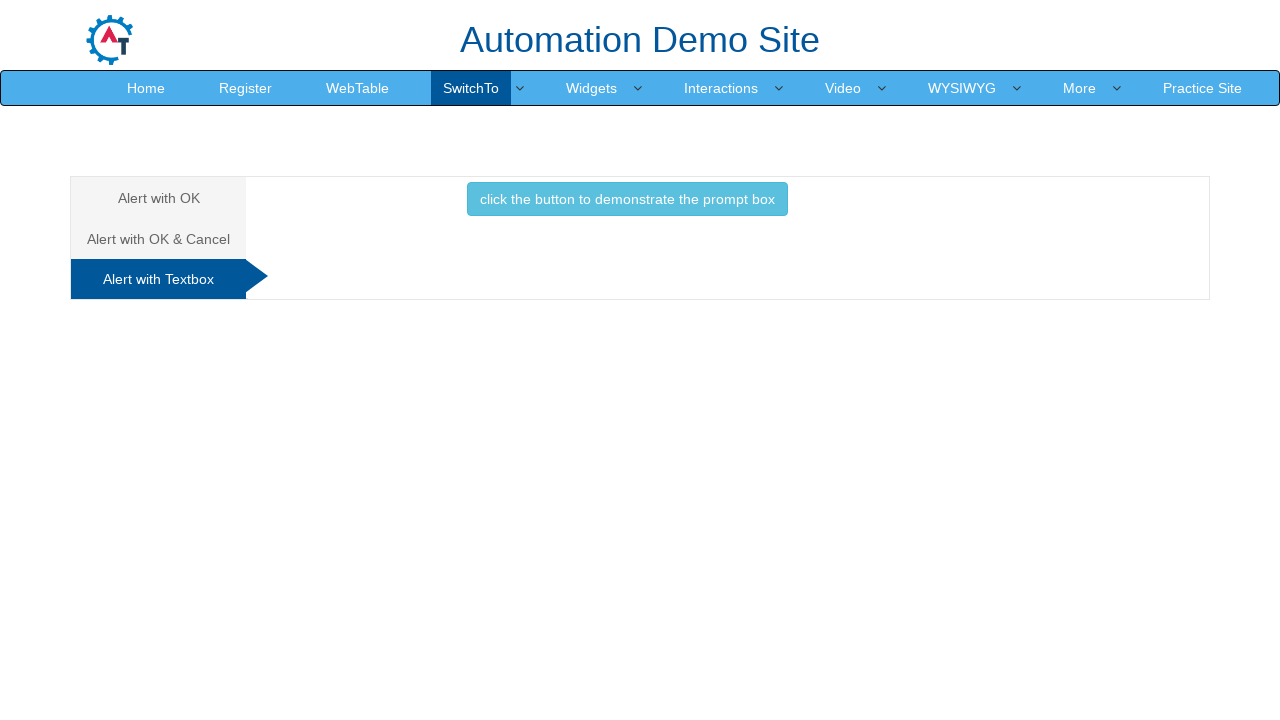

Set up dialog handler to accept prompt with 'Automation' text
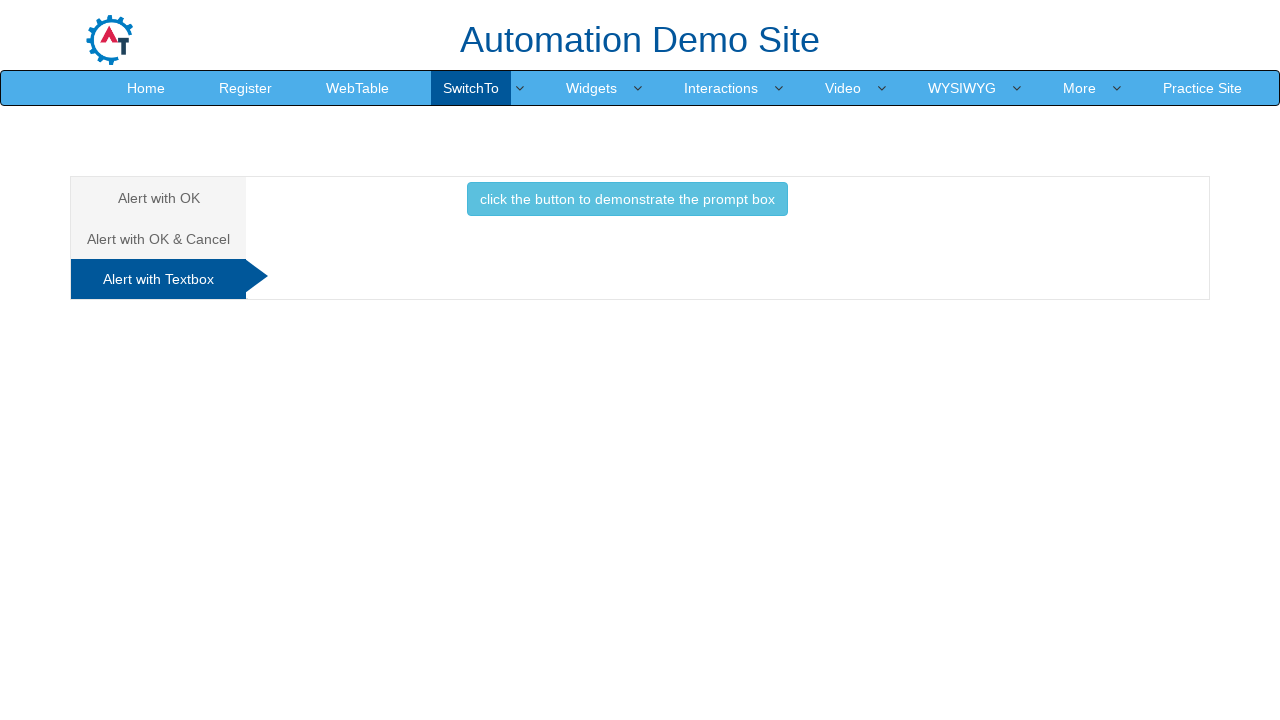

Clicked button to trigger prompt alert at (627, 199) on xpath=//button[@class='btn btn-info']
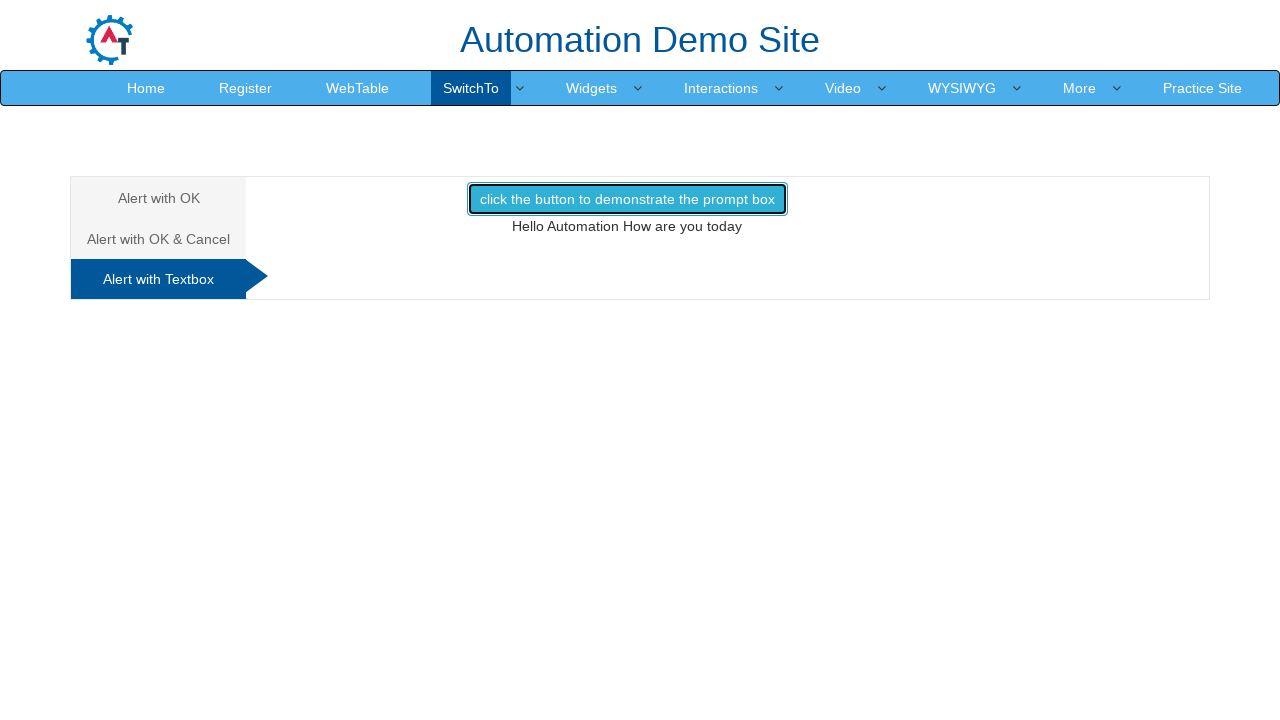

Removed dialog handler
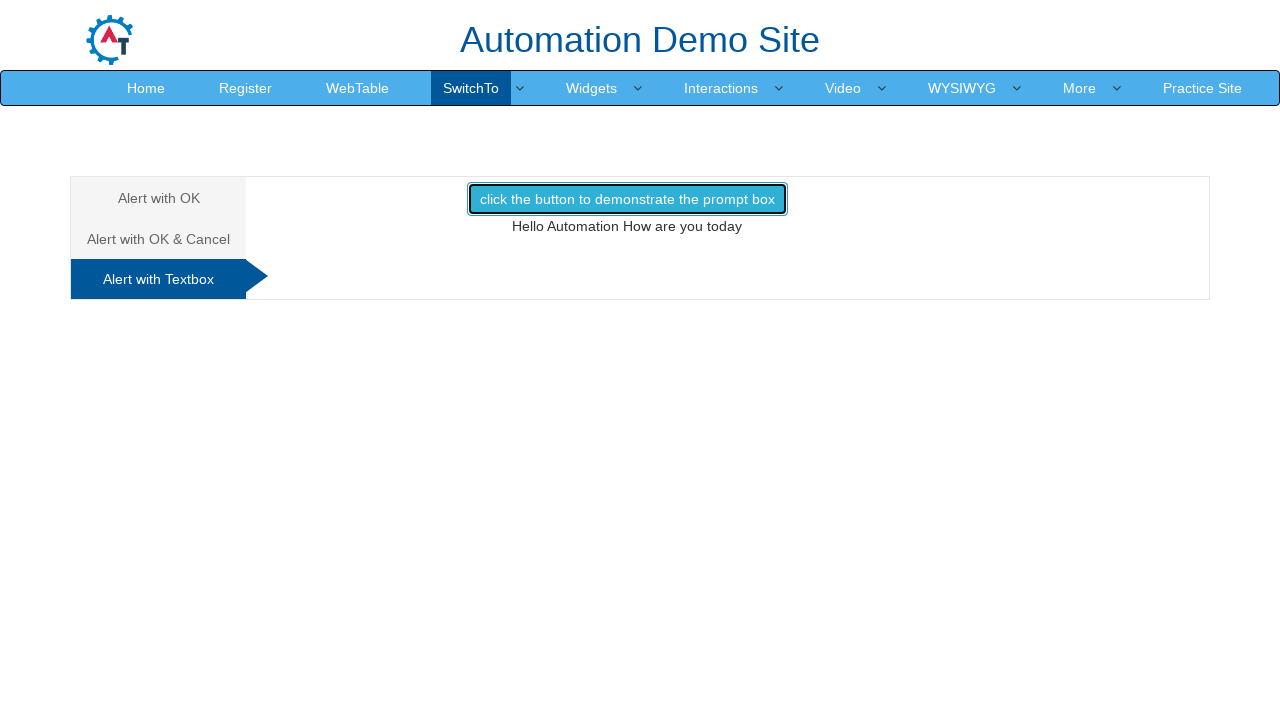

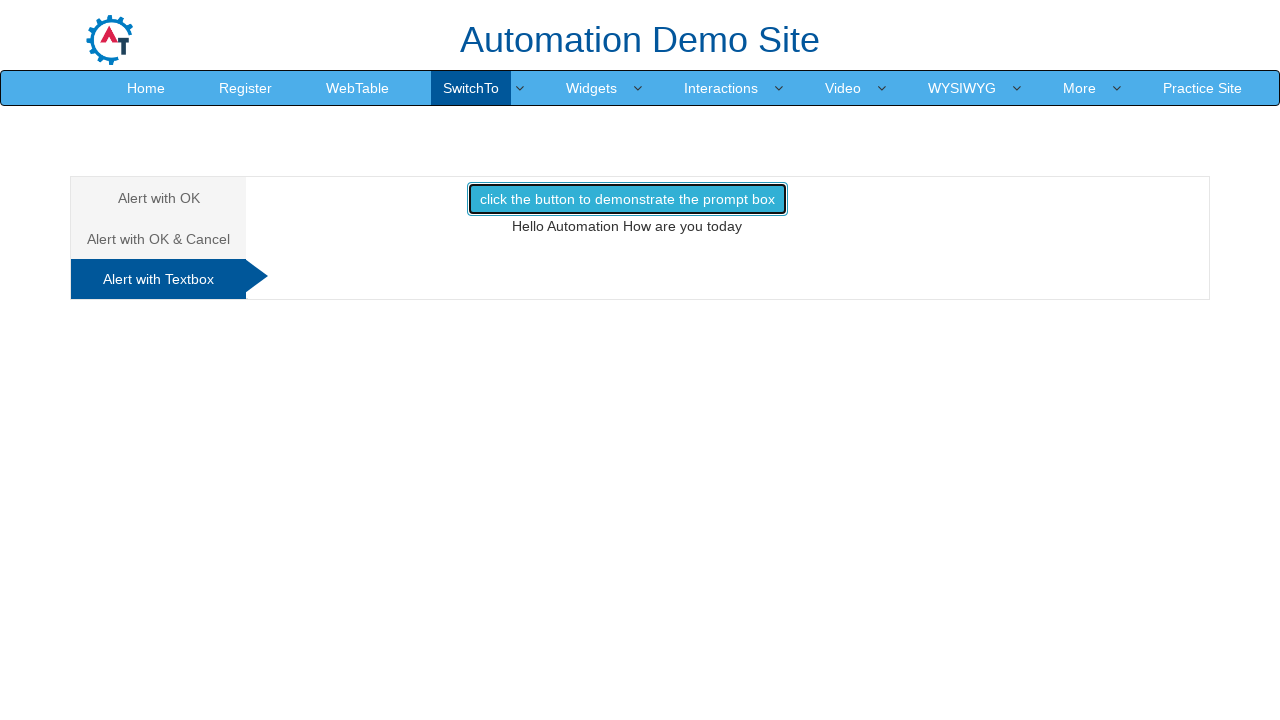